Tests Hacker News pagination by navigating through multiple pages using the "More" link, verifying articles load on each page

Starting URL: https://news.ycombinator.com

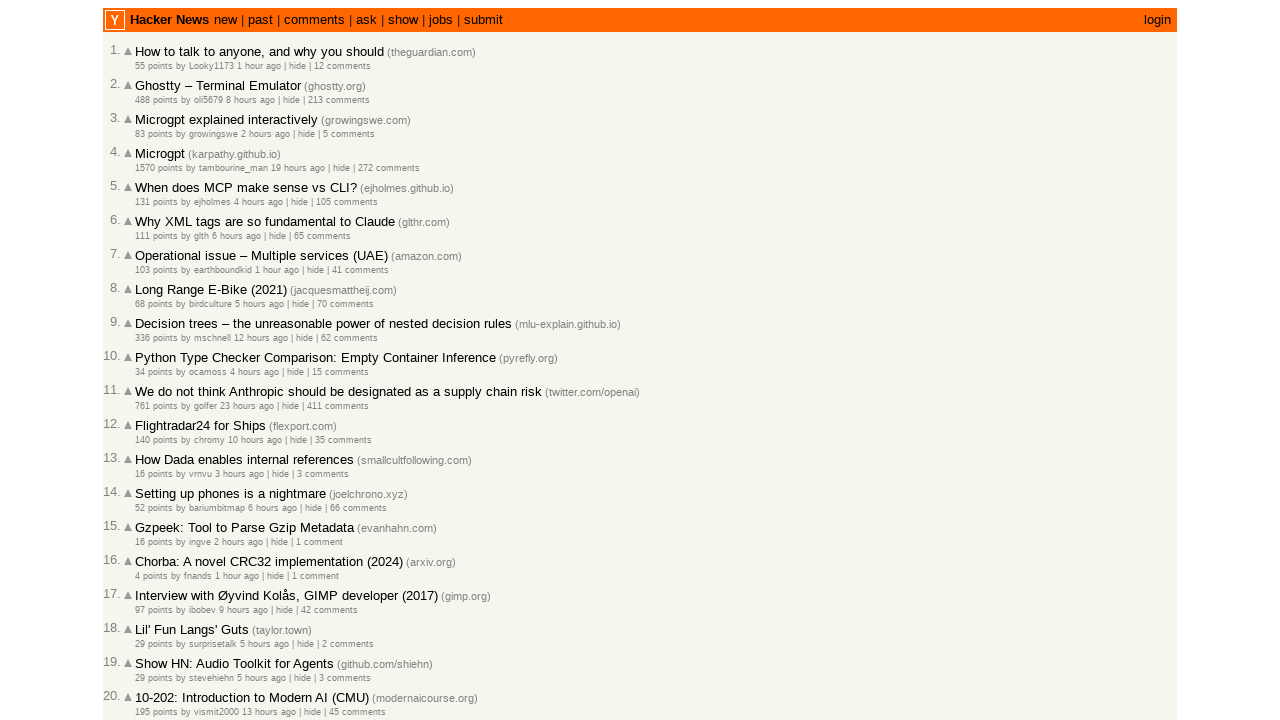

Initial articles loaded on first page
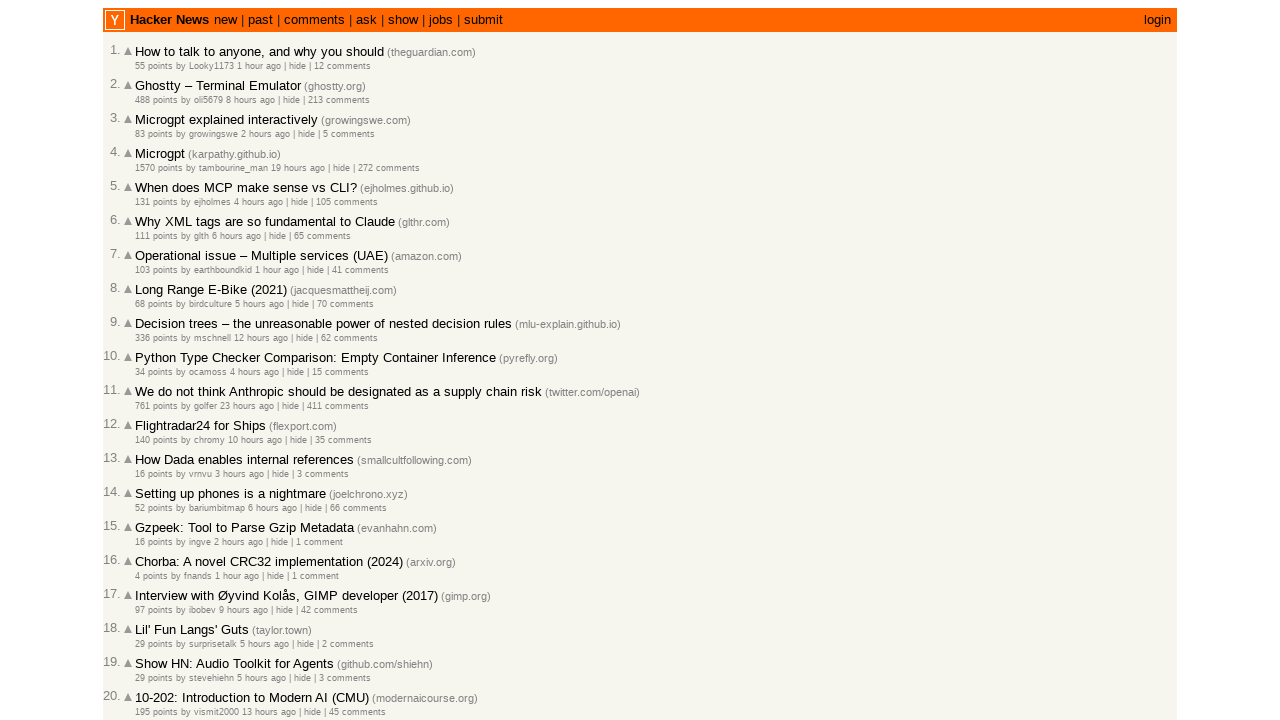

Clicked 'More' link to navigate to next page (page 2) at (149, 616) on a[class="morelink"]
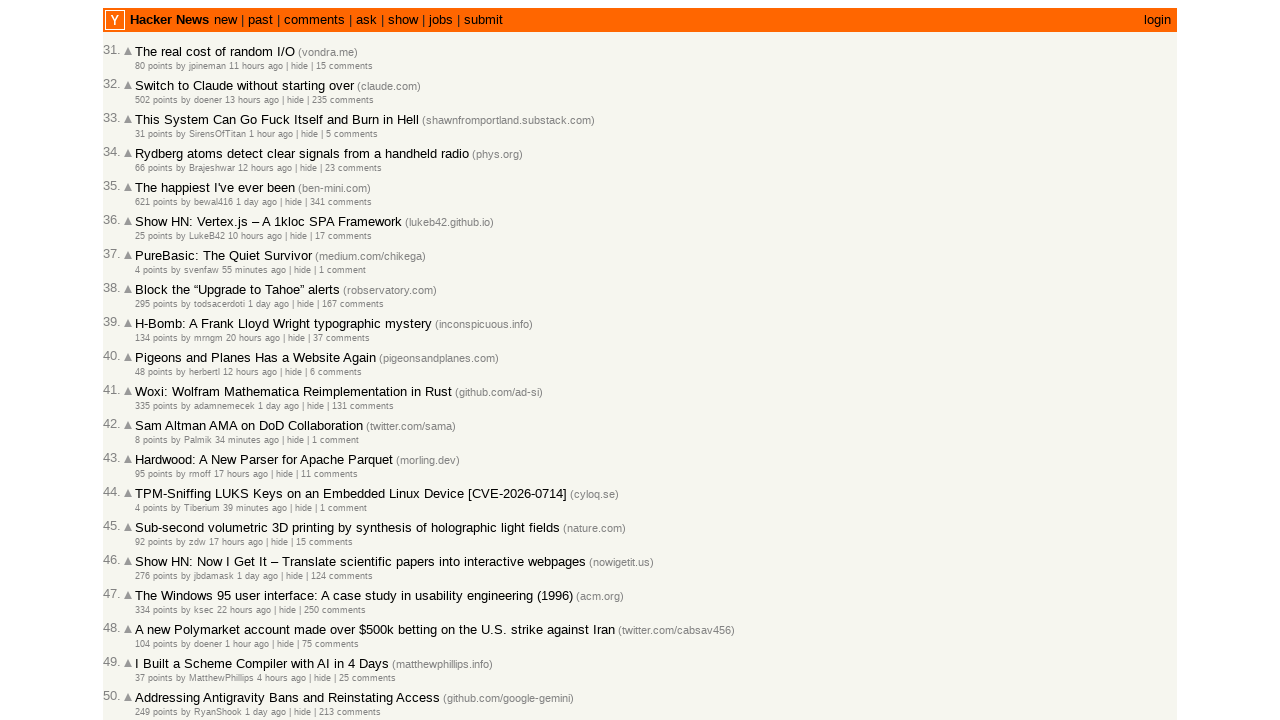

New articles loaded on page 2
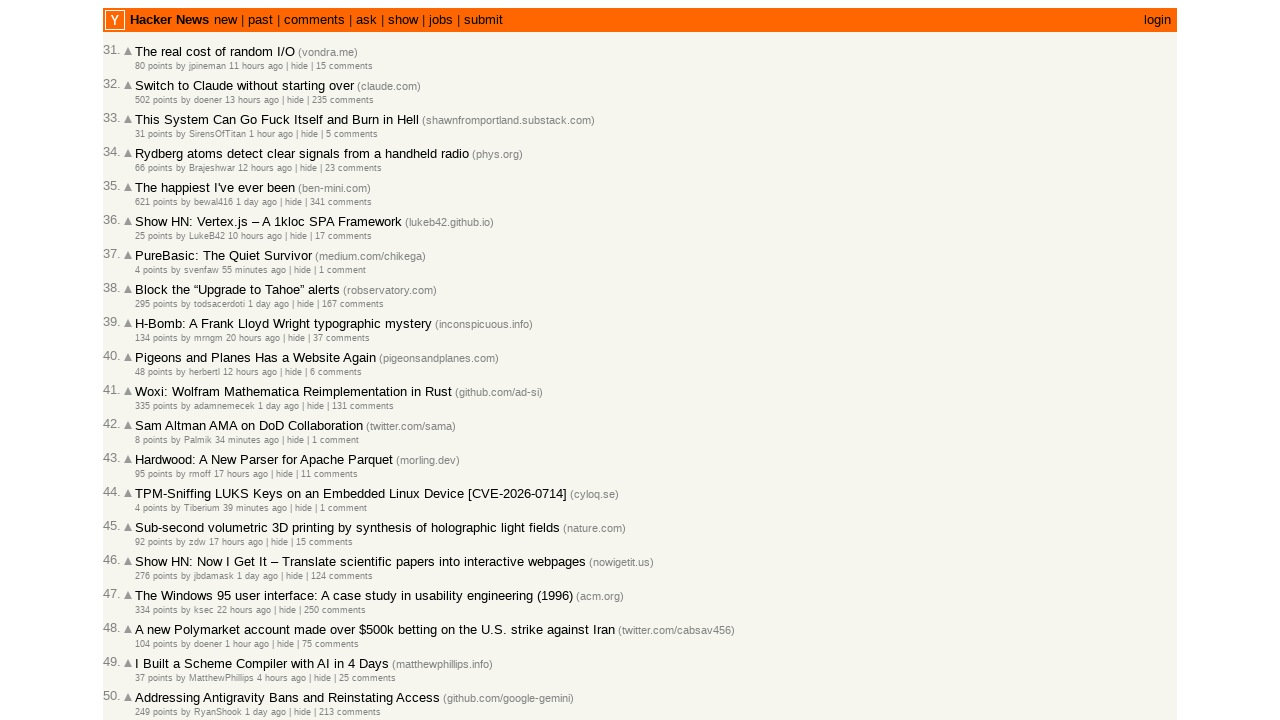

Clicked 'More' link to navigate to next page (page 3) at (149, 616) on a[class="morelink"]
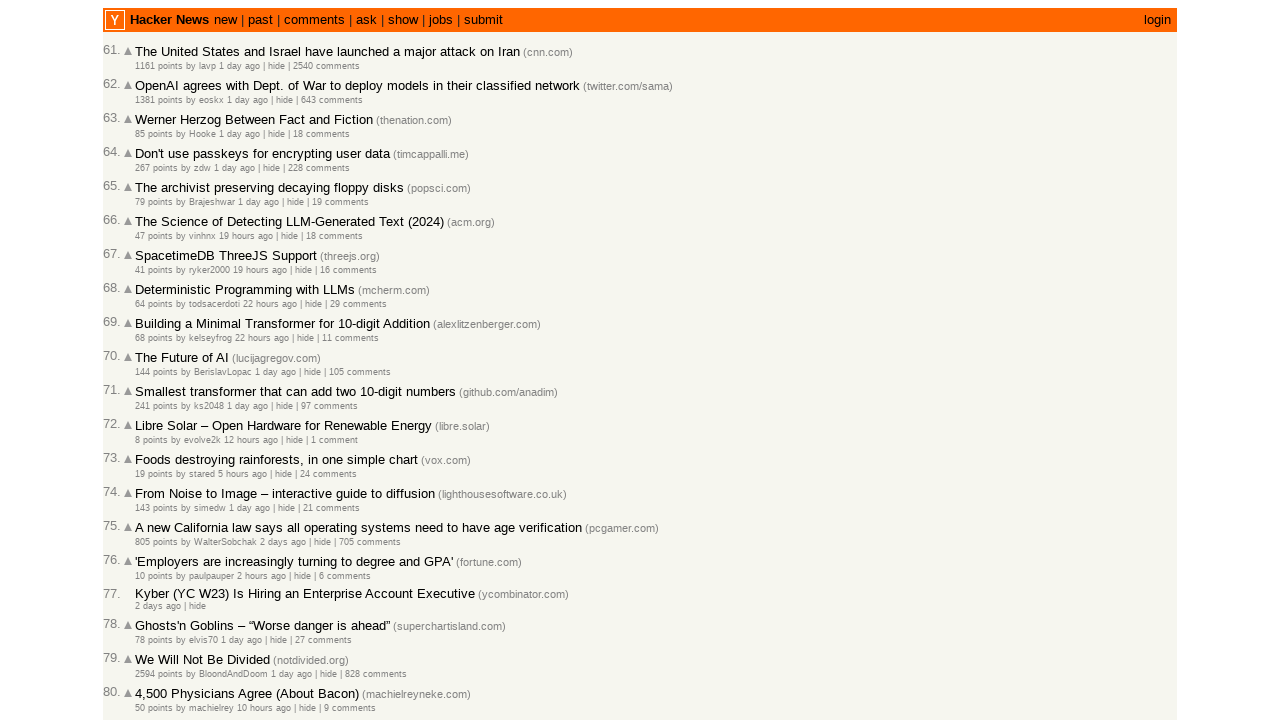

New articles loaded on page 3
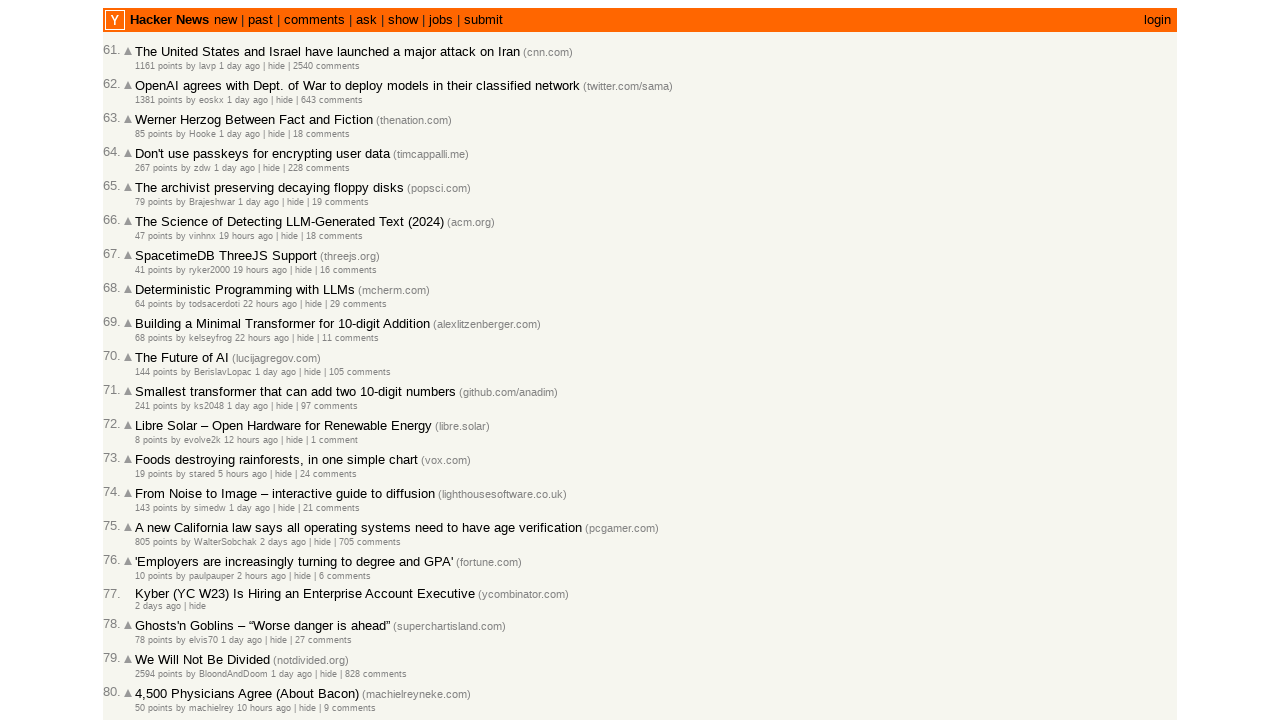

Clicked 'More' link to navigate to next page (page 4) at (149, 616) on a[class="morelink"]
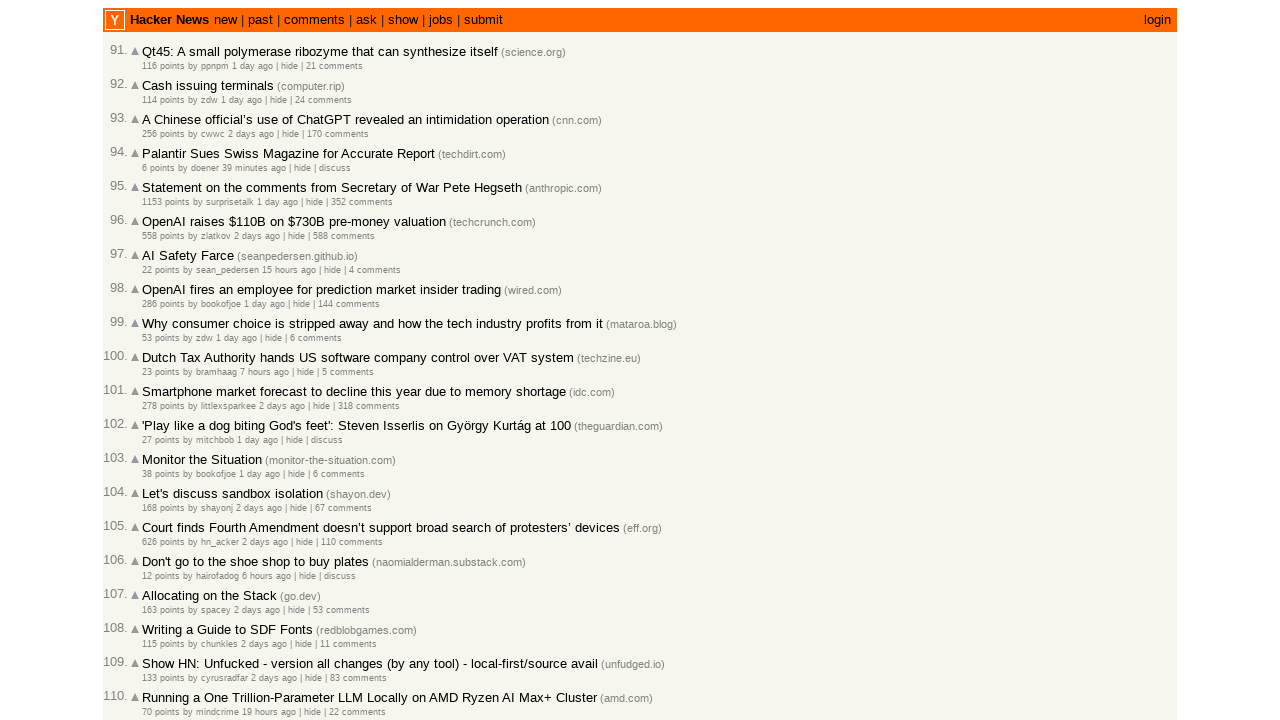

New articles loaded on page 4
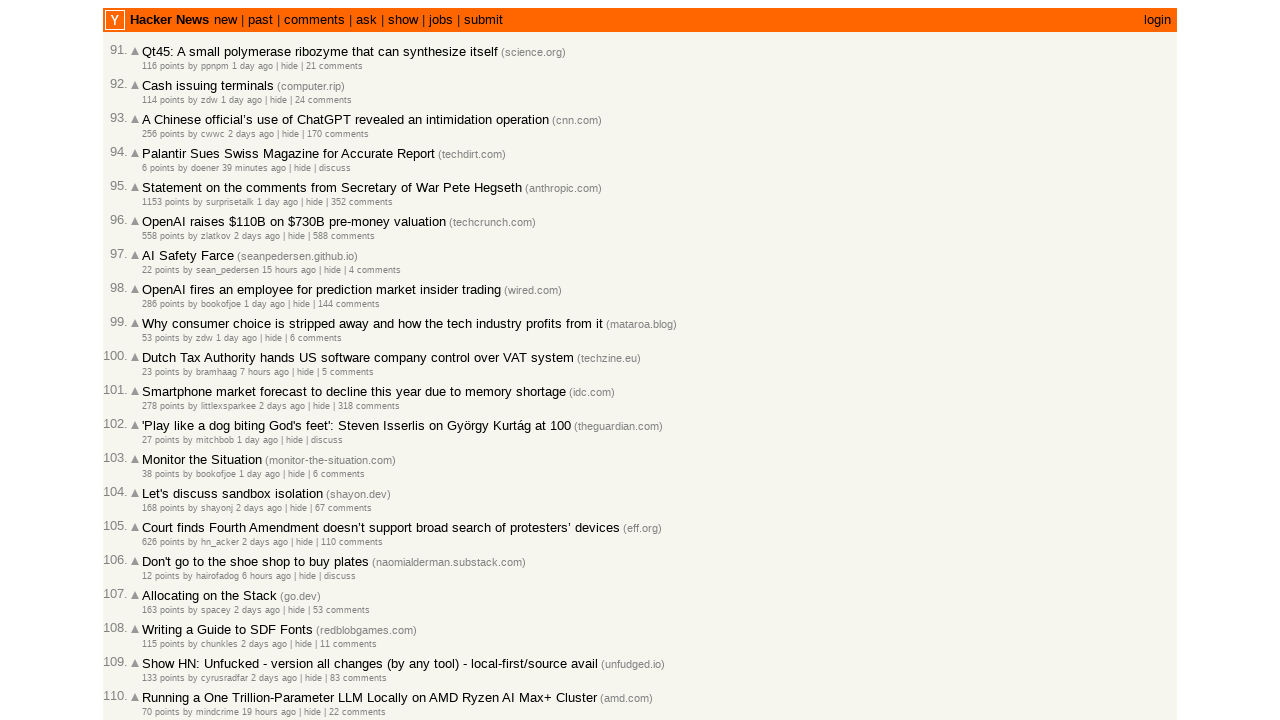

Verified articles are displayed on final page
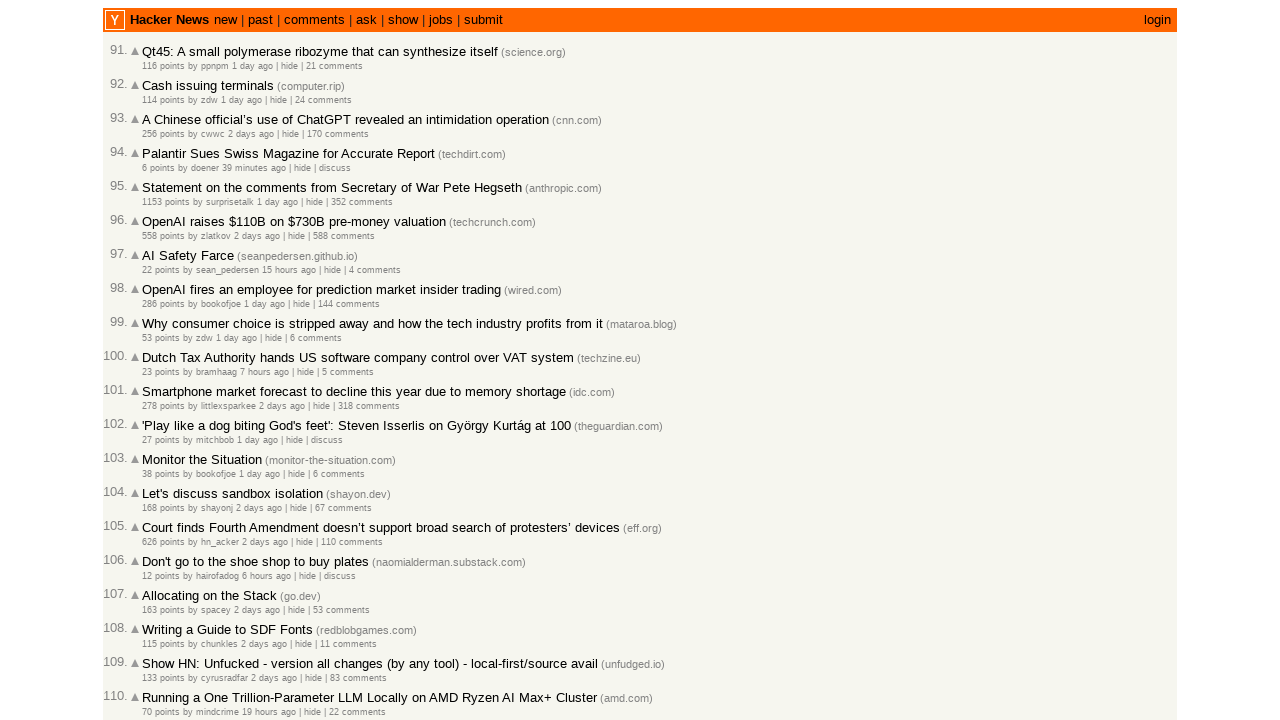

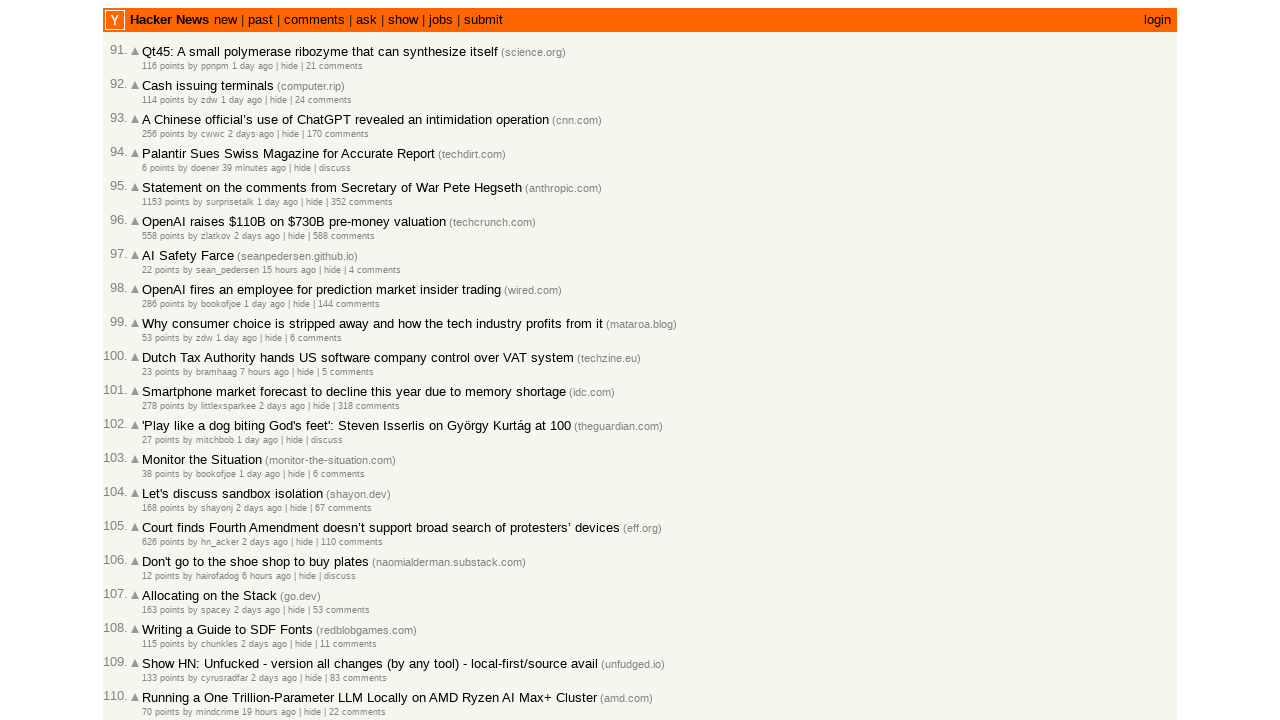